Tests the advanced stock search functionality on Status Invest by clicking the search button, handling a modal dialog, and interacting with the download button on the results page.

Starting URL: https://statusinvest.com.br/acoes/busca-avancada

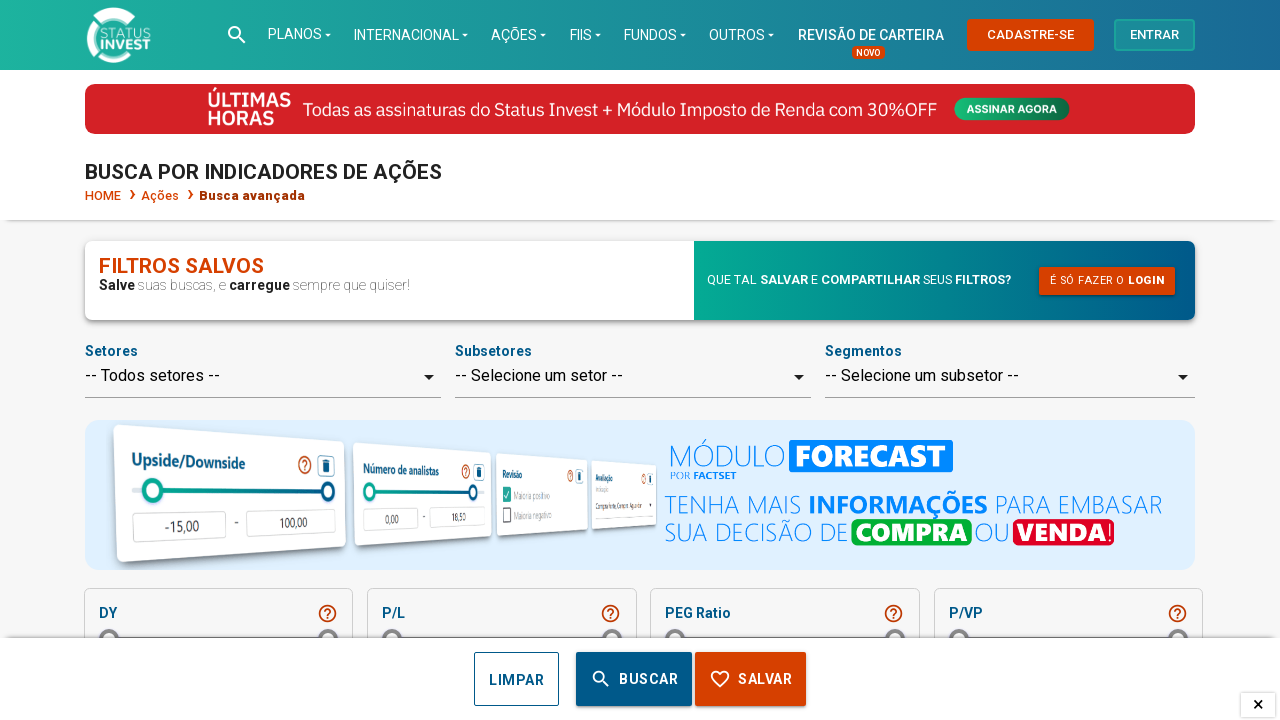

Waited for page to load with networkidle state
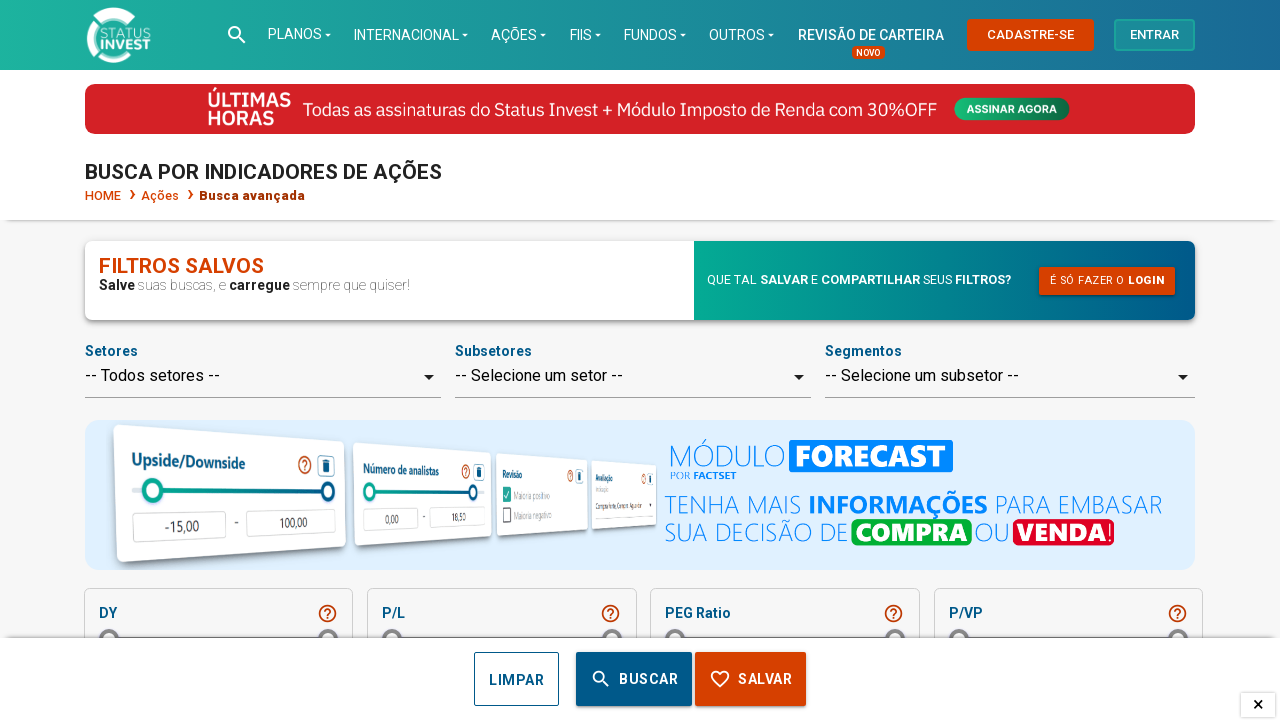

Clicked the search/find button on advanced stock search at (634, 679) on button.find
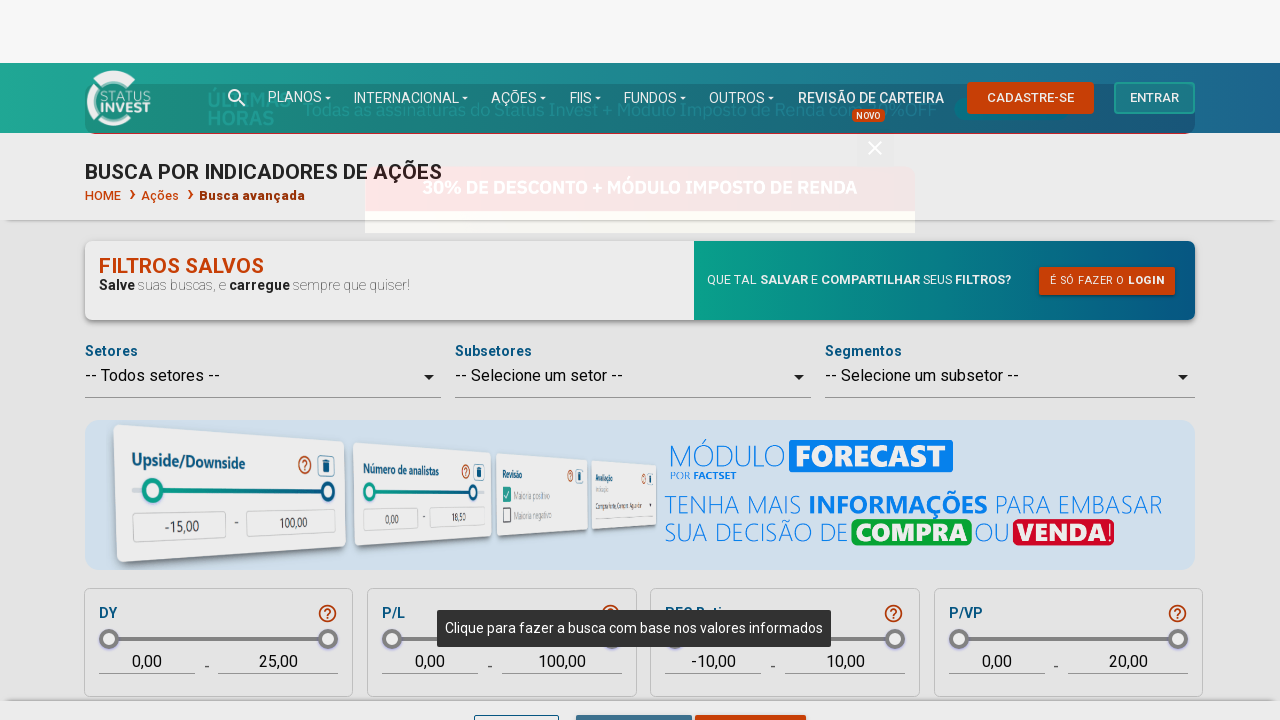

Waited 3 seconds for search results to load
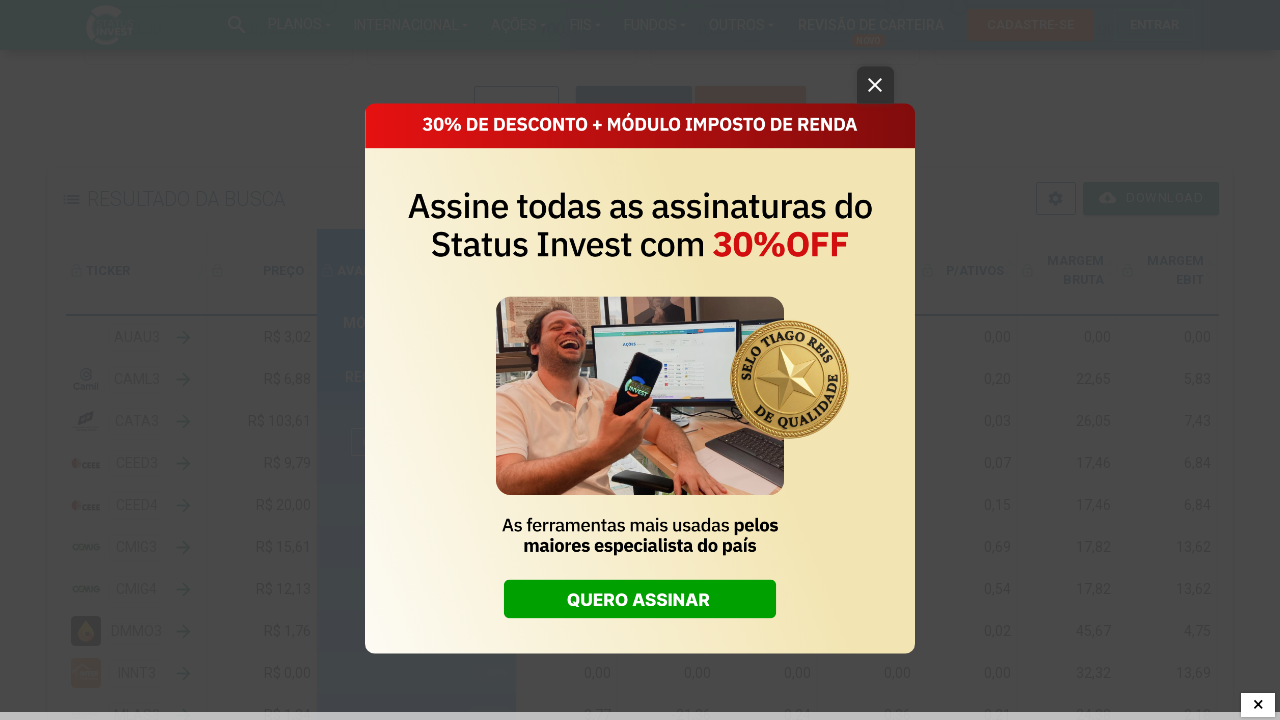

Clicked close button to dismiss modal dialog at (876, 85) on button.btn-close
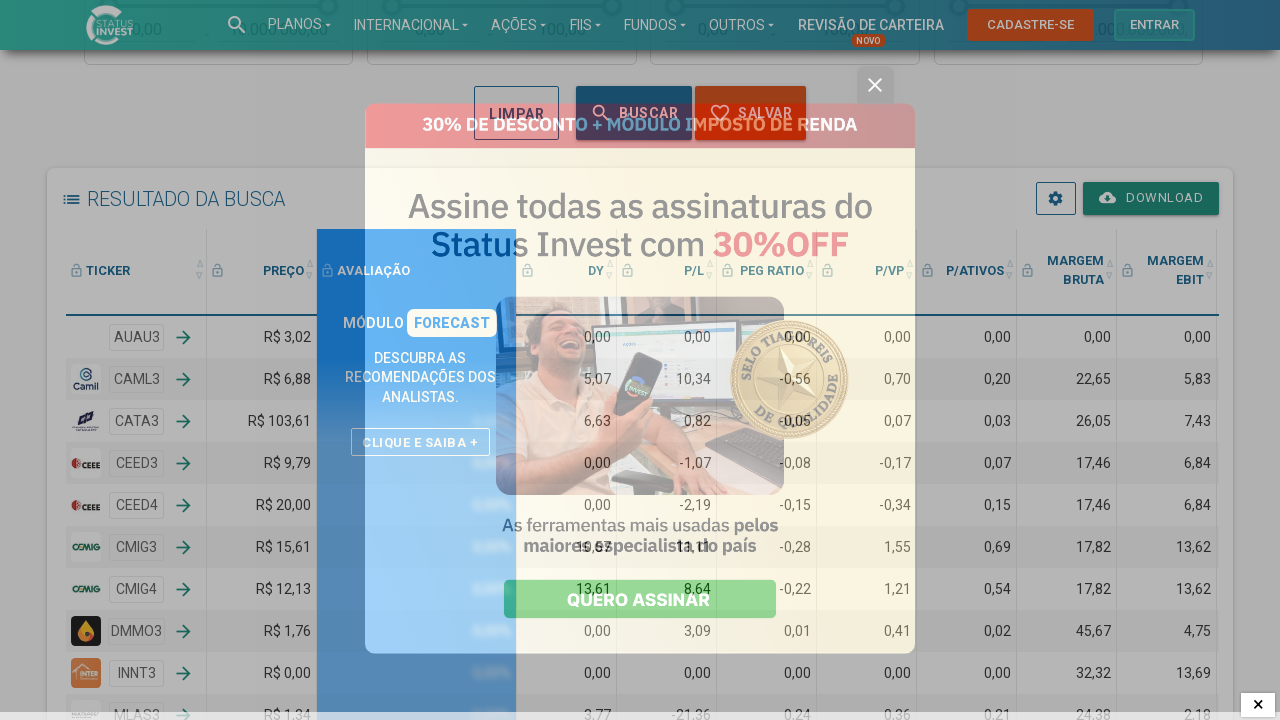

Waited 2 seconds for modal dialog to close completely
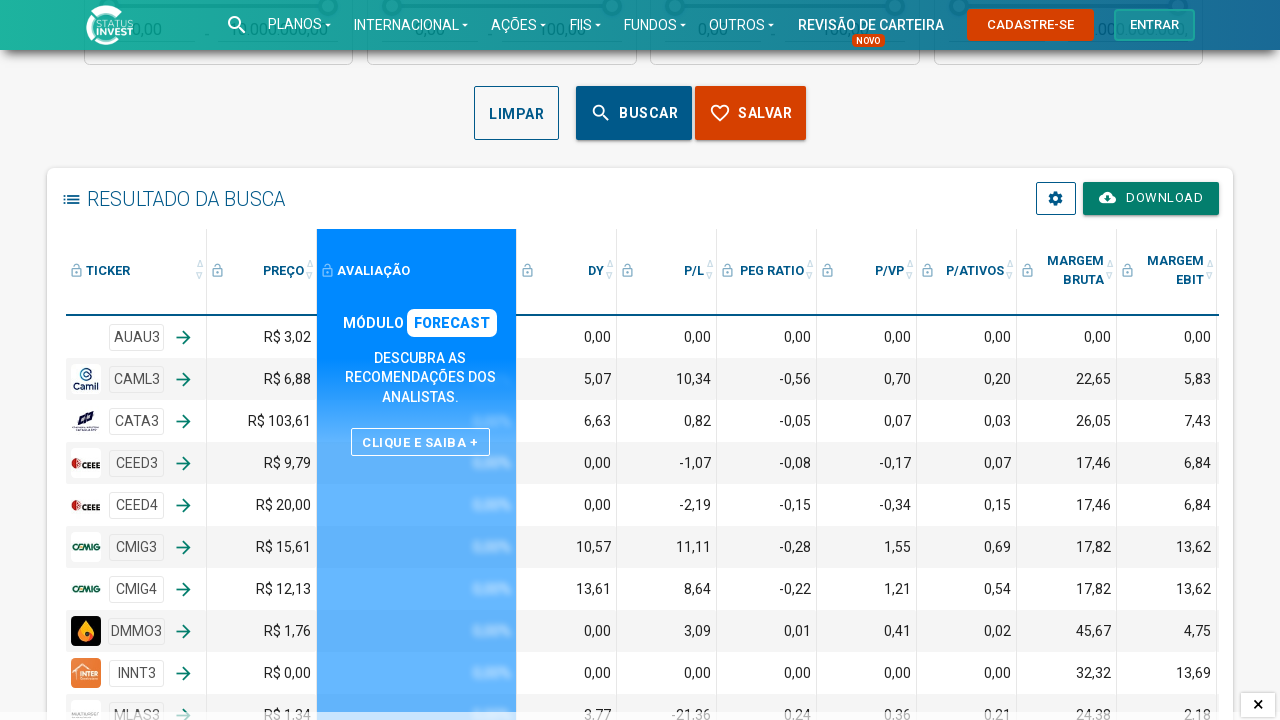

Clicked the download button to access search results at (1151, 198) on a.btn-download
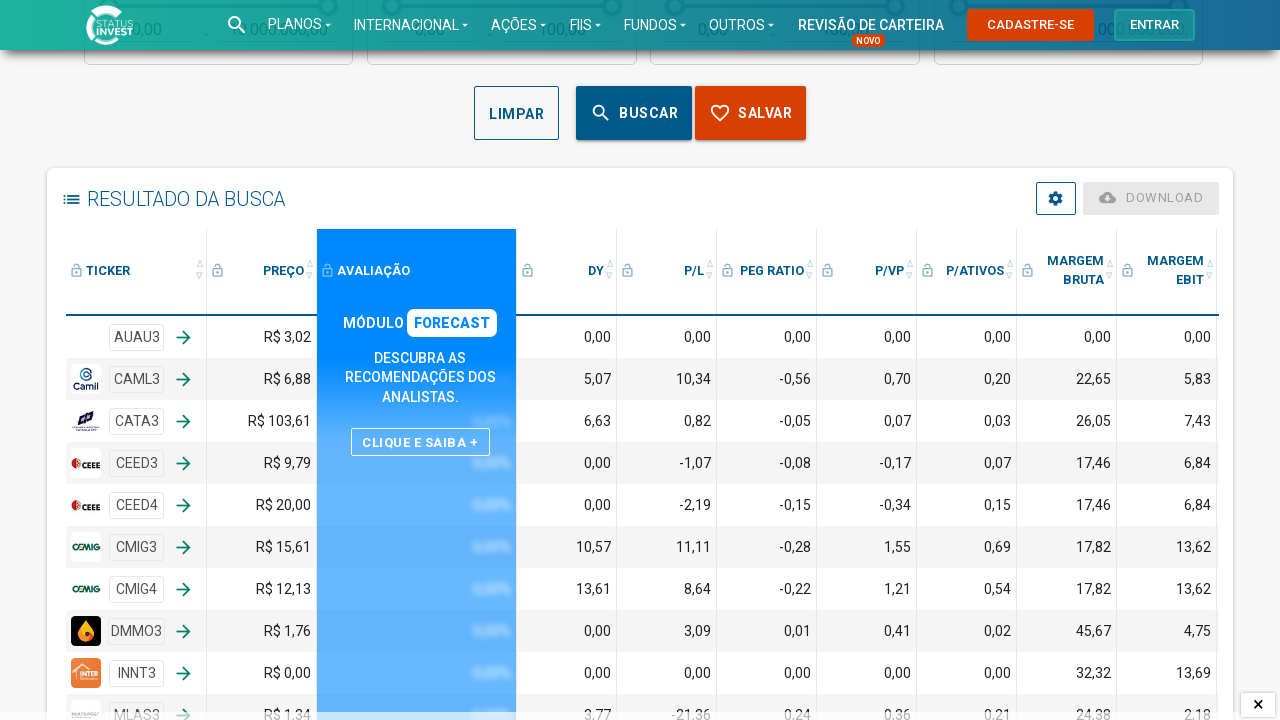

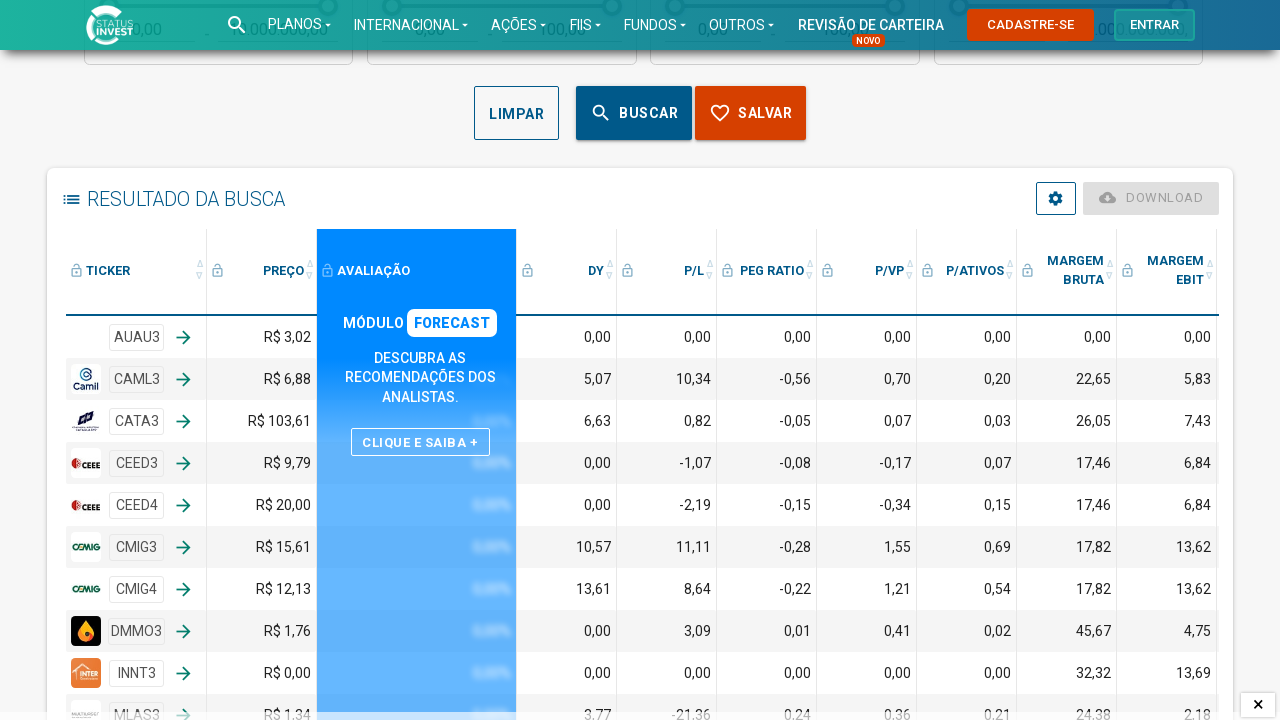